Tests complete signup flow by entering ZIP code, personal details, and verifying successful account creation

Starting URL: https://www.sharelane.com/cgi-bin/register.py

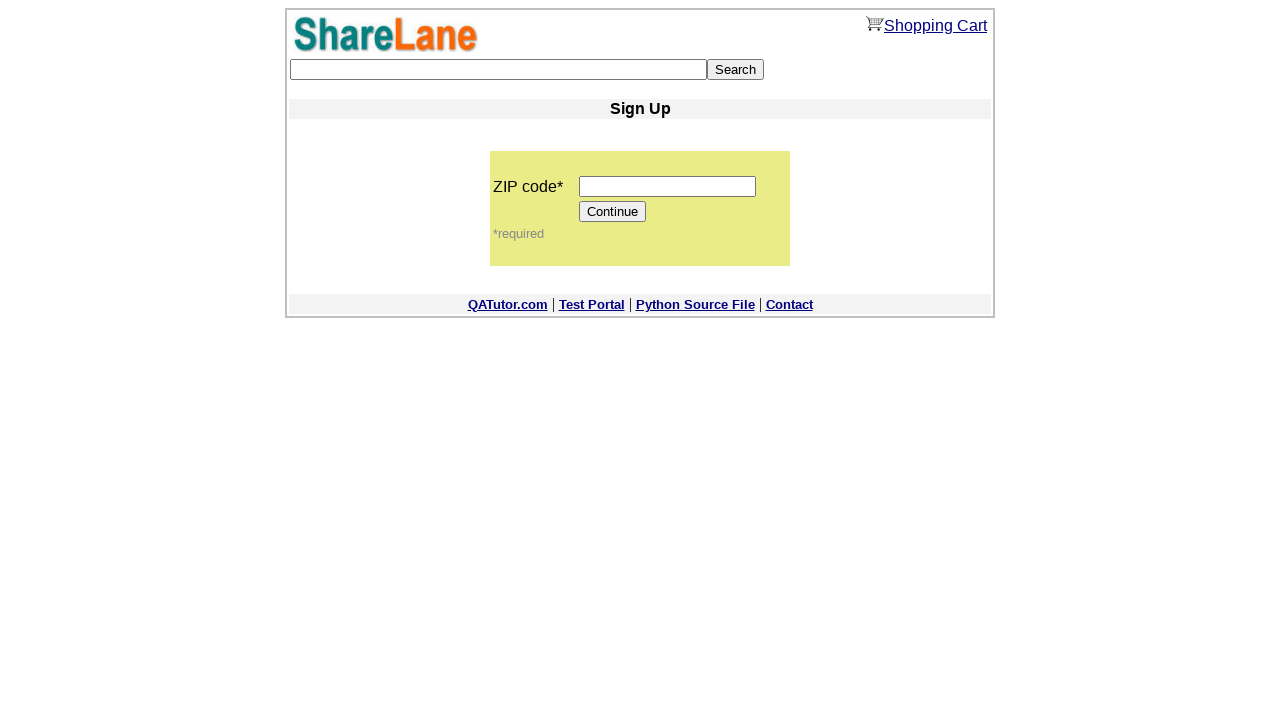

Entered ZIP code '12345' on input[name='zip_code']
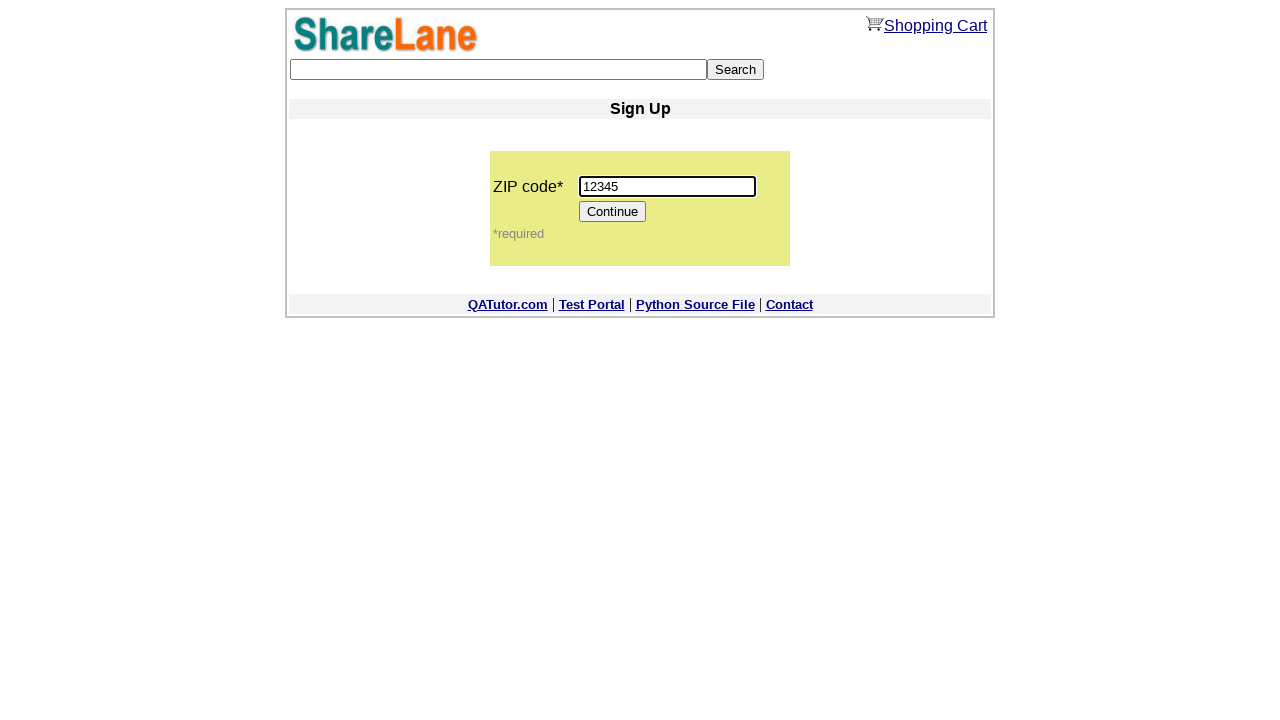

Clicked Continue button after entering ZIP code at (613, 212) on input[value='Continue']
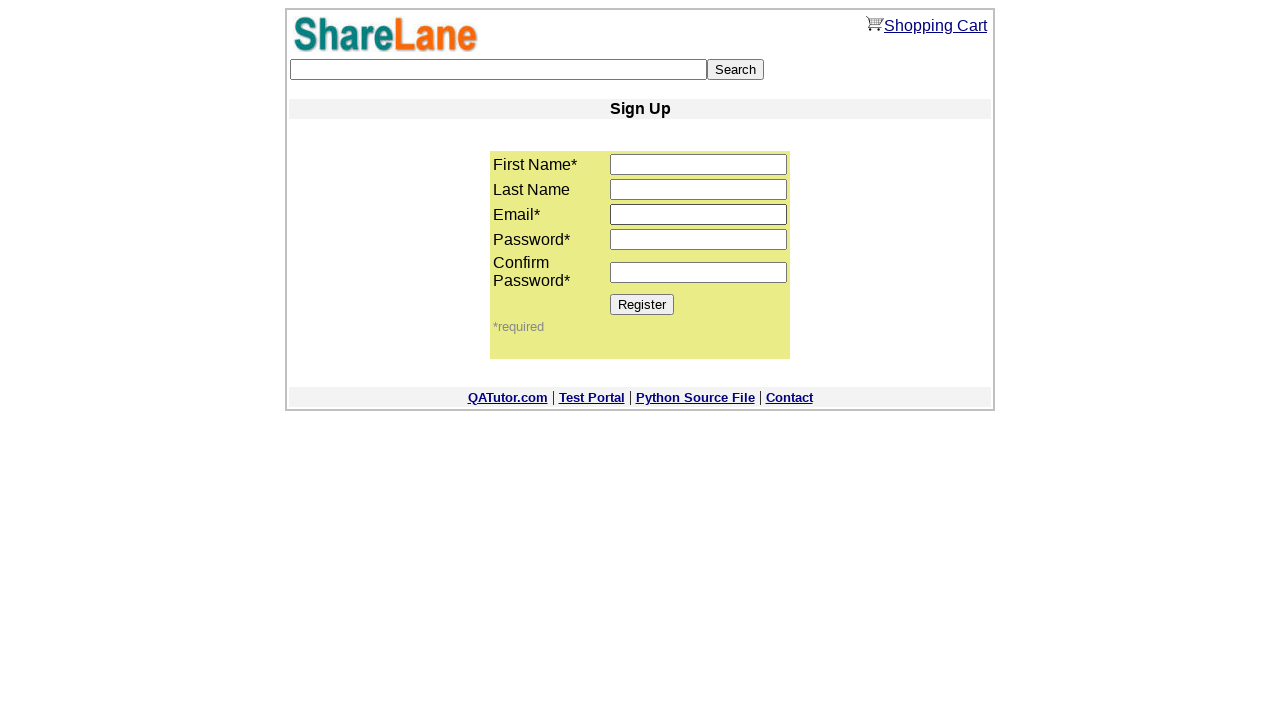

Entered first name 'Mary' on input[name='first_name']
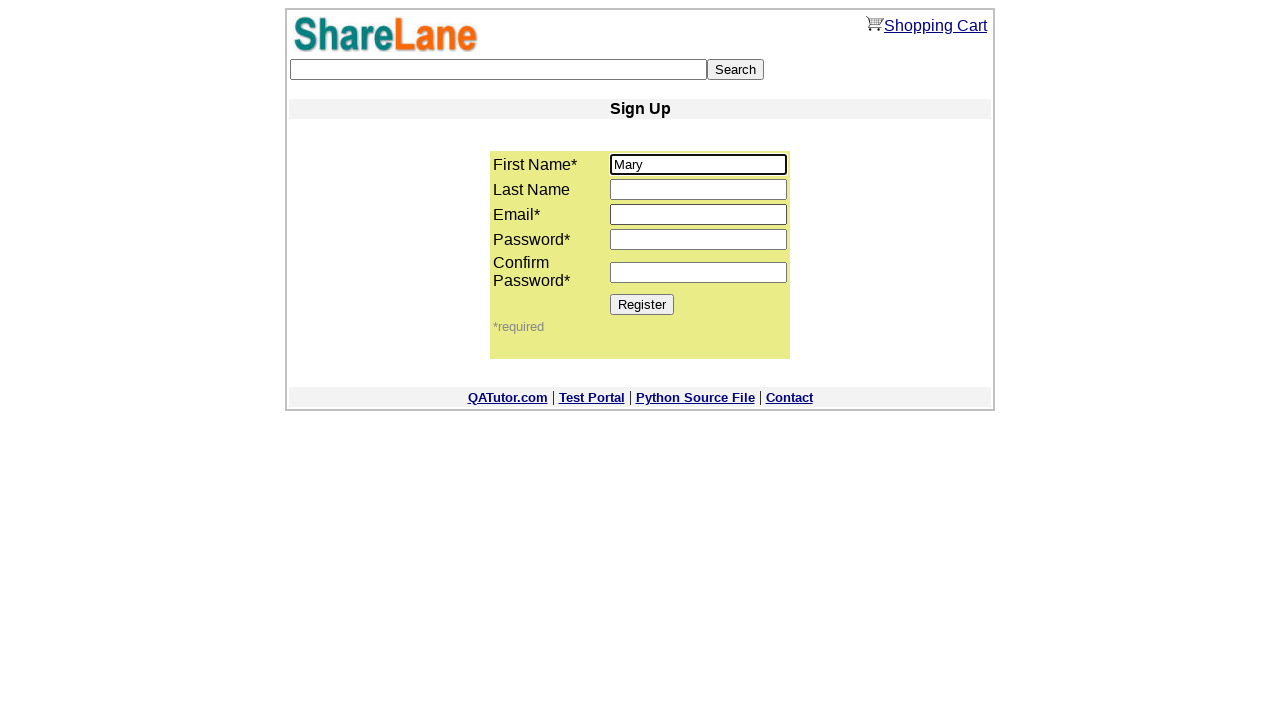

Entered last name 'Black' on input[name='last_name']
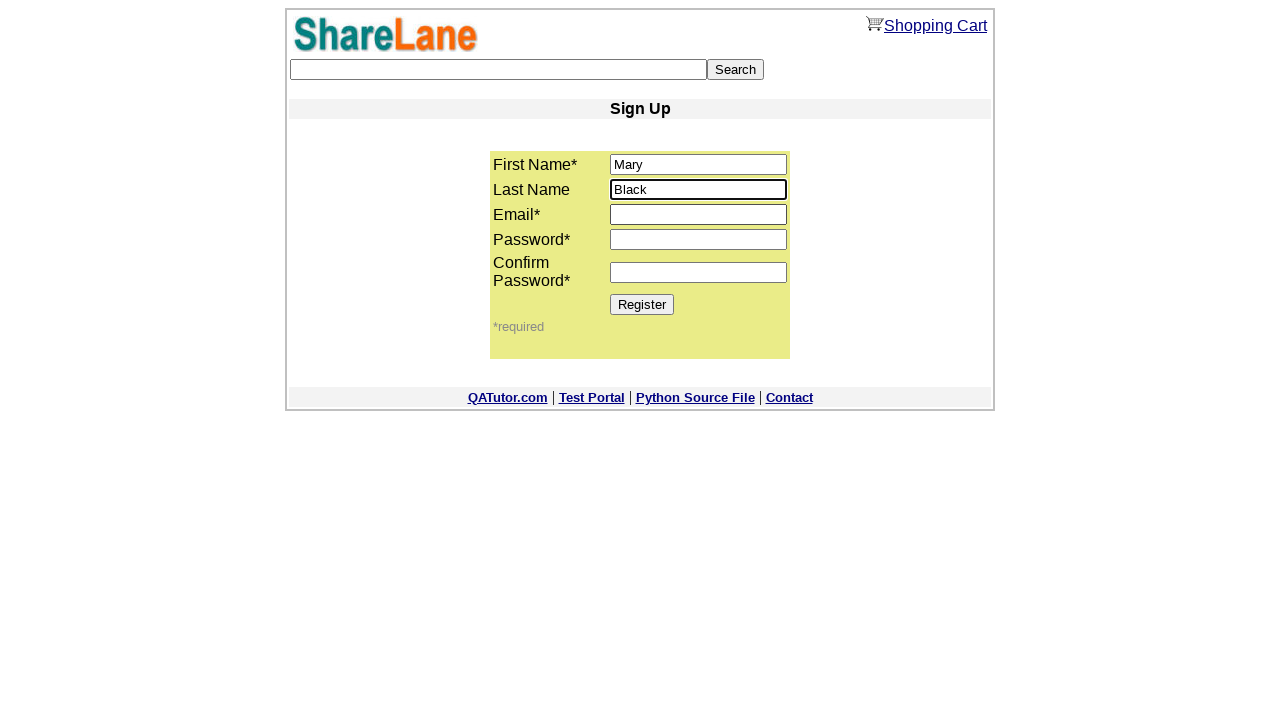

Entered email 'testuser7492@mail.com' on input[name='email']
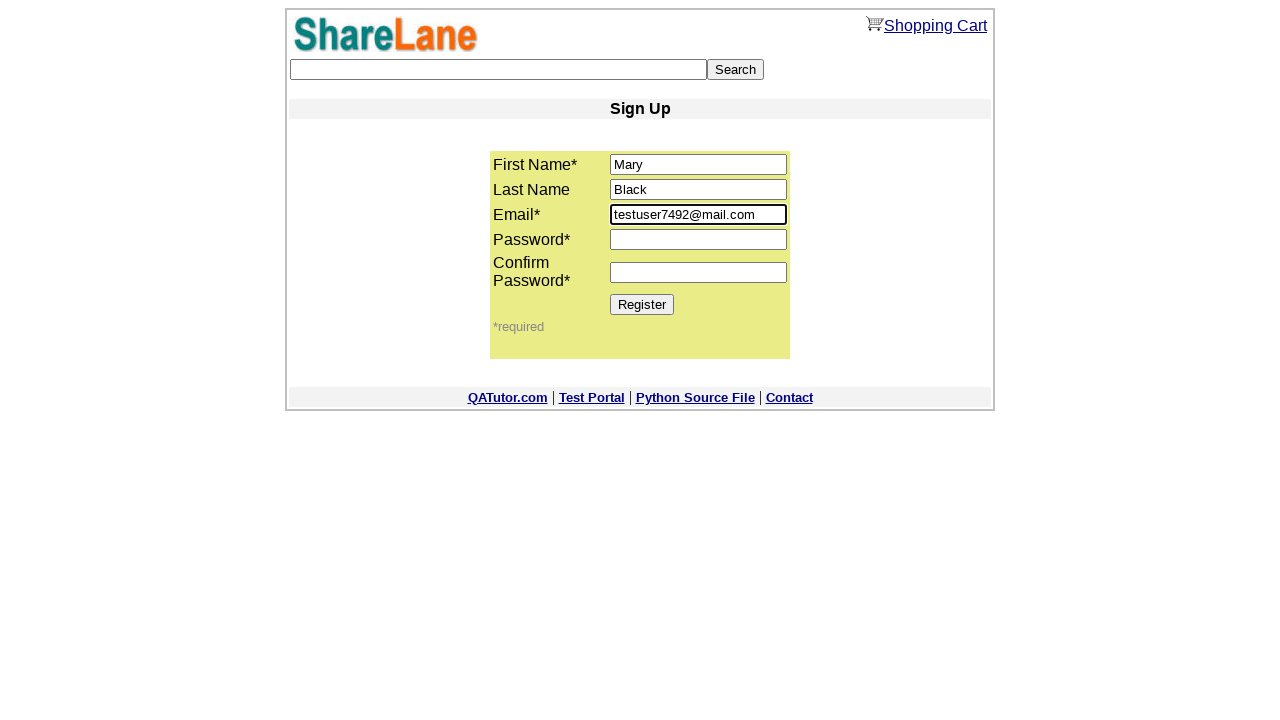

Entered password in first password field on input[name='password1']
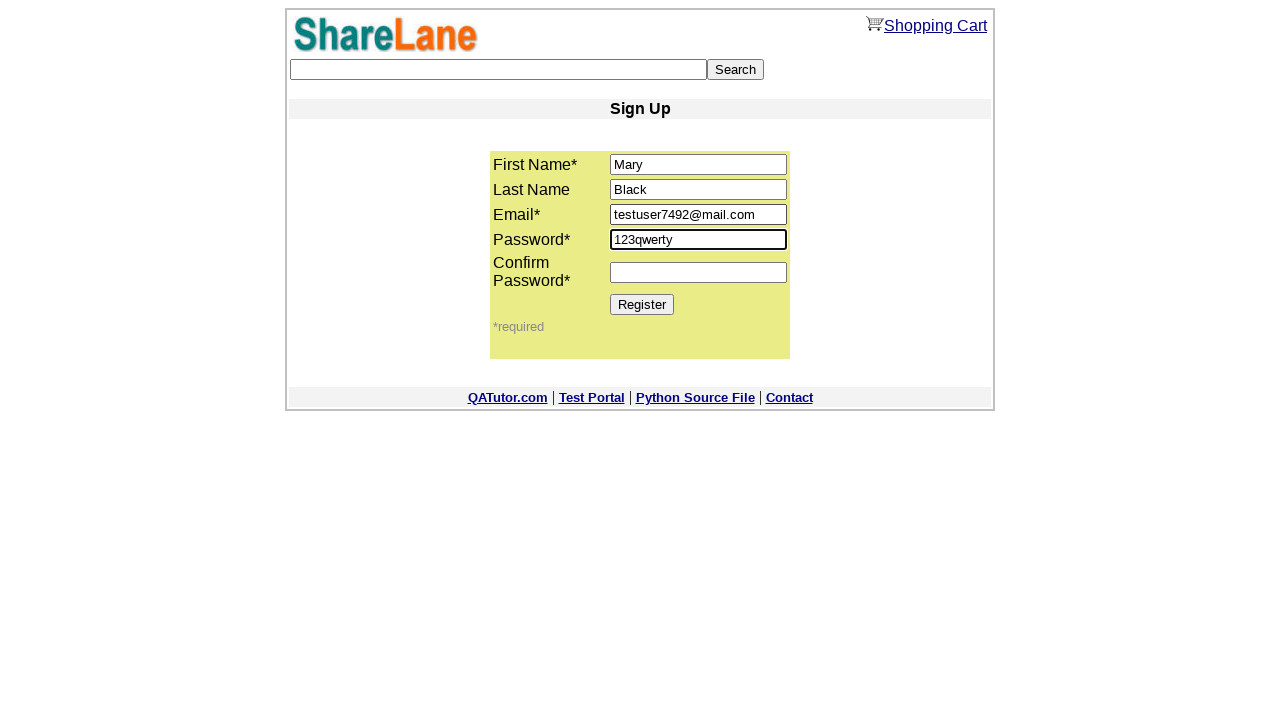

Entered password in confirmation password field on input[name='password2']
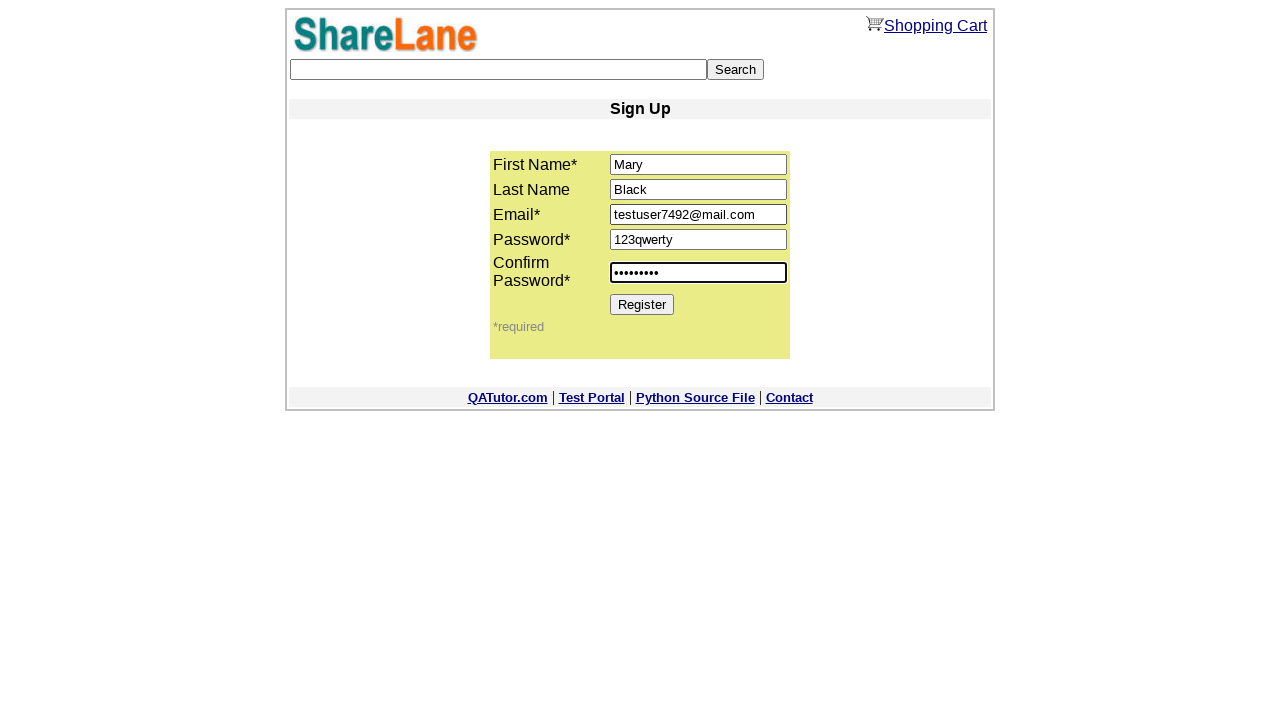

Clicked Register button to submit account creation at (642, 304) on input[value='Register']
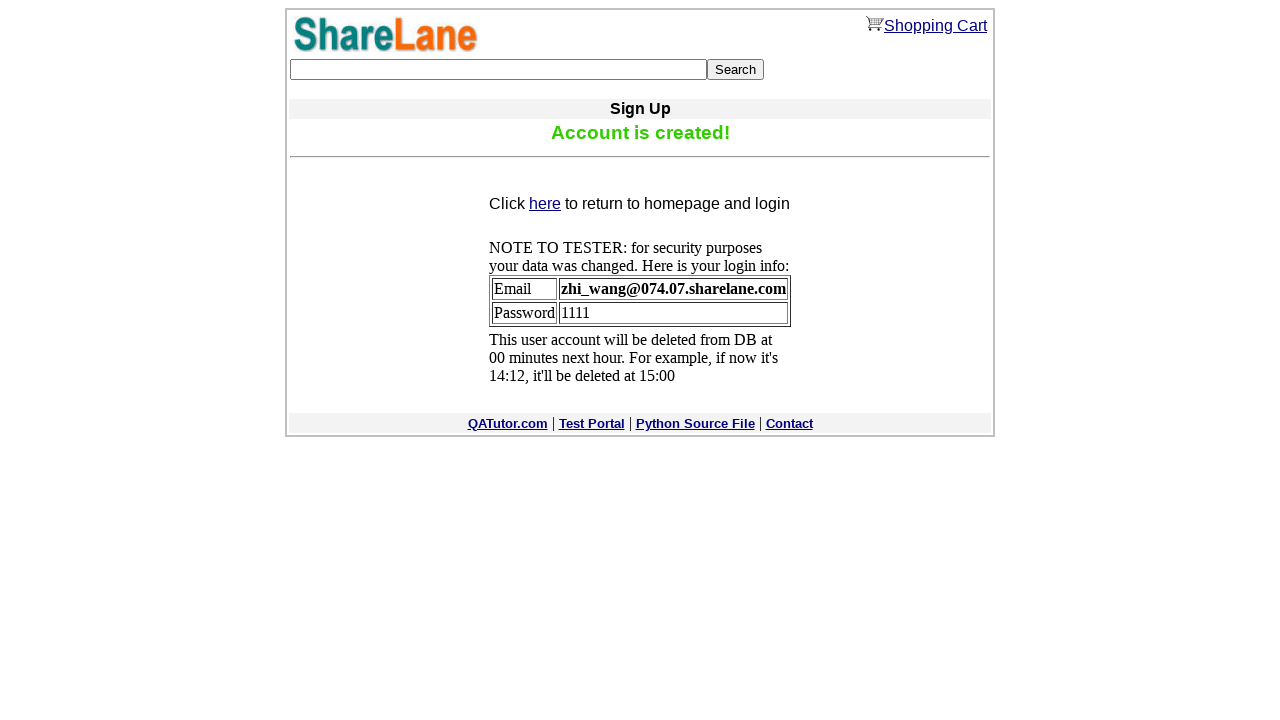

Account successfully created - confirmation message displayed
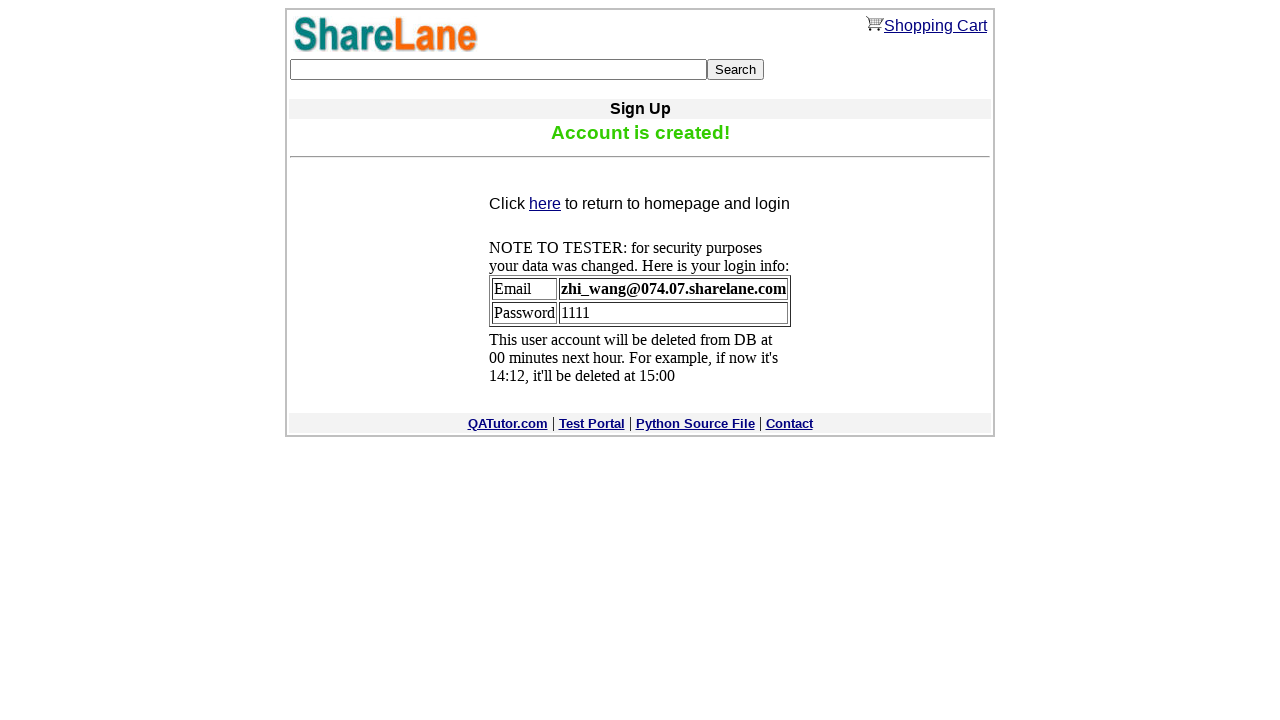

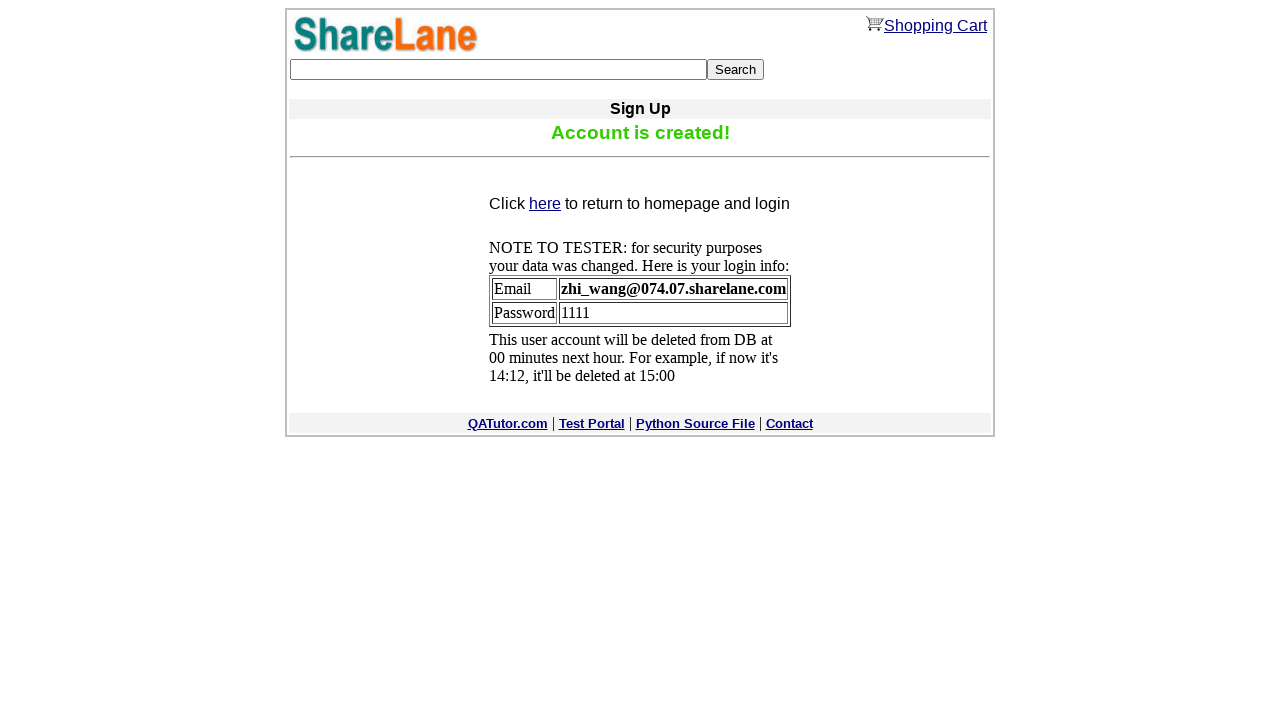